Tests checking all three checkboxes in sequence

Starting URL: https://rahulshettyacademy.com/AutomationPractice/

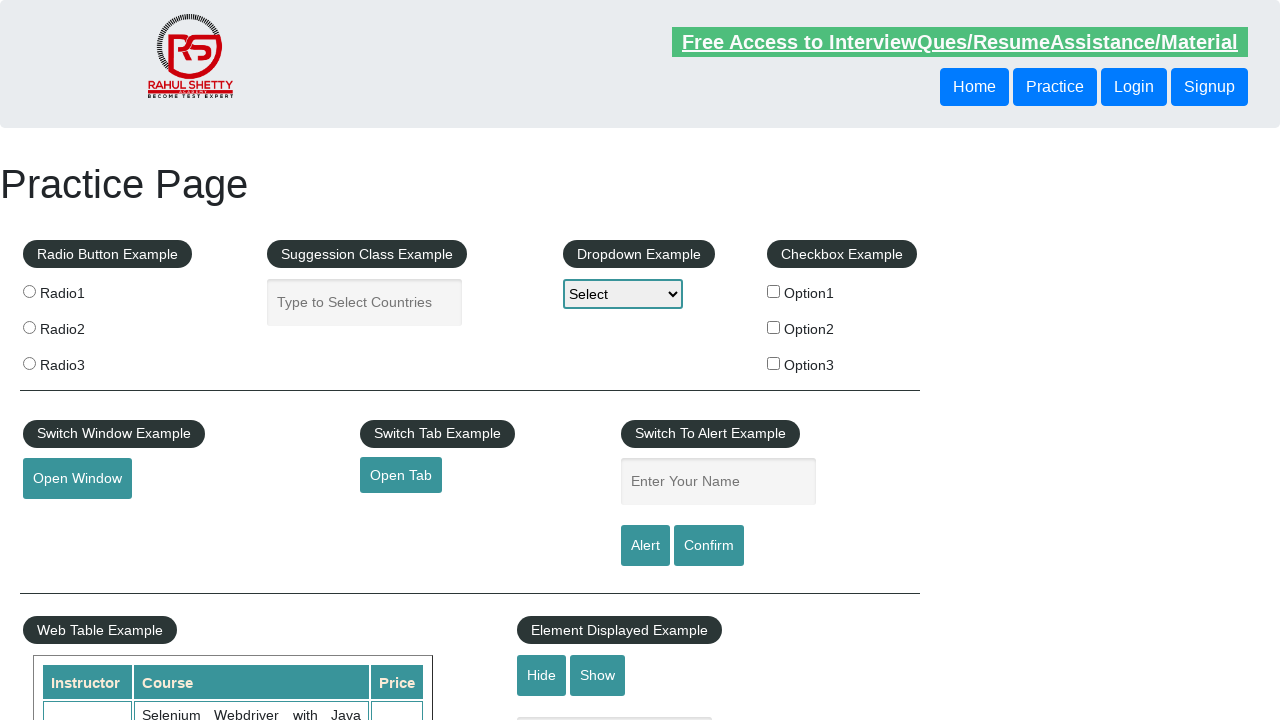

Checked checkbox option1 at (774, 291) on input[value='option1']
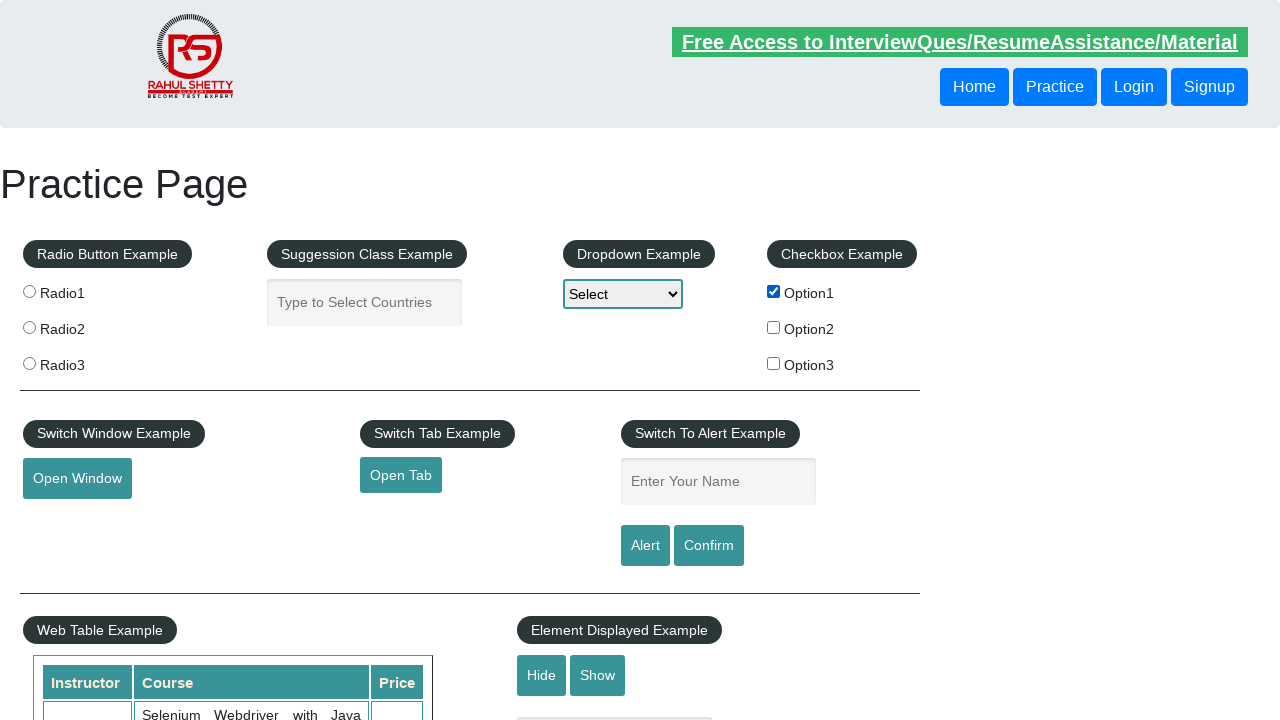

Checked checkbox option2 at (774, 327) on input[value='option2']
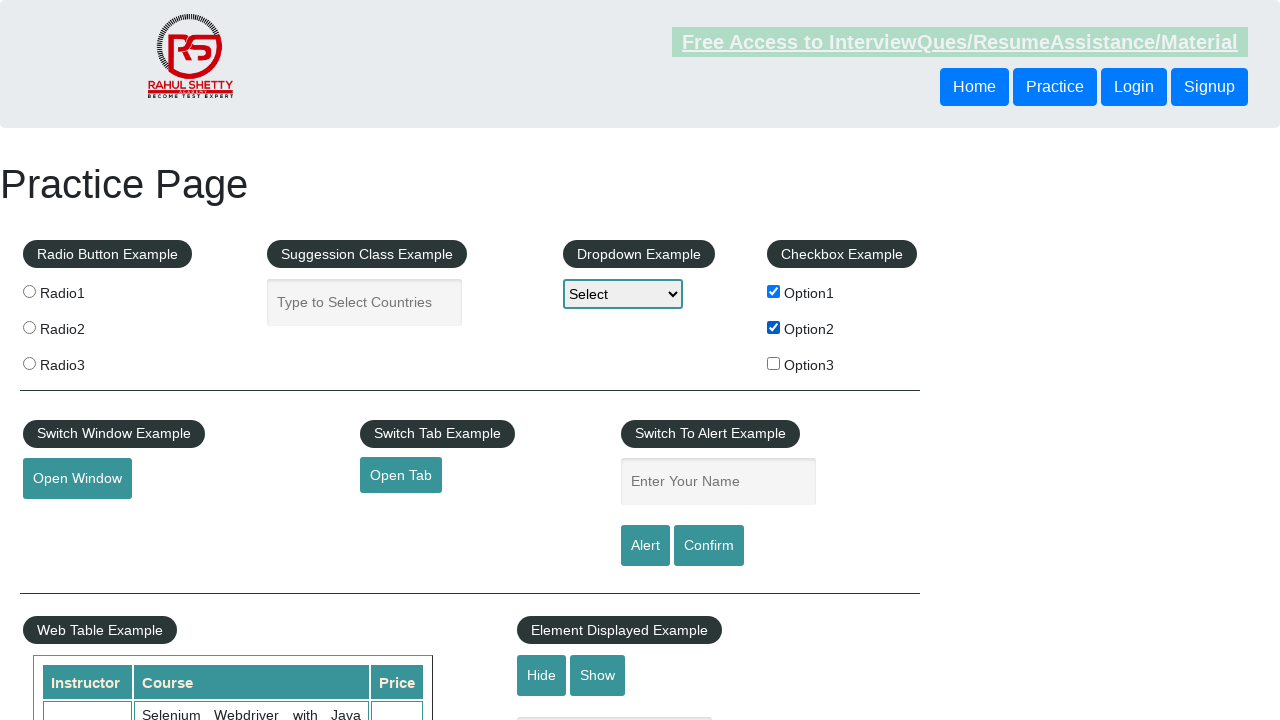

Checked checkbox option3 at (774, 363) on input[value='option3']
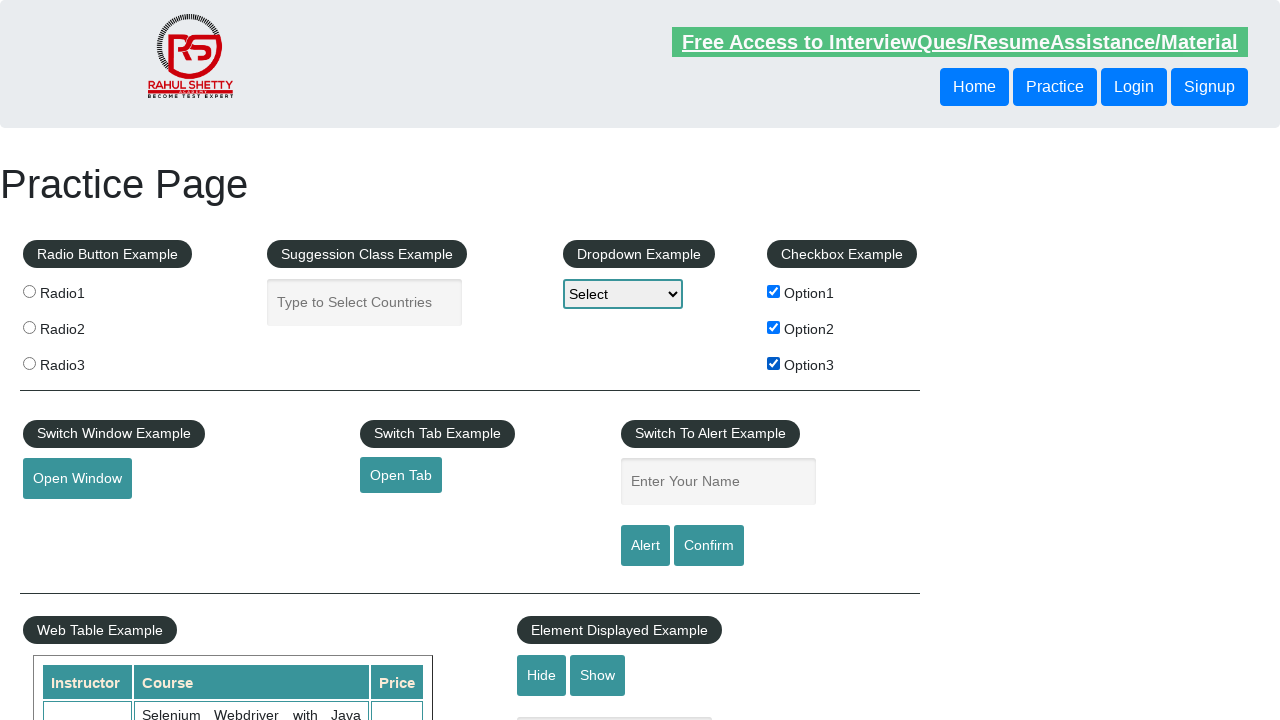

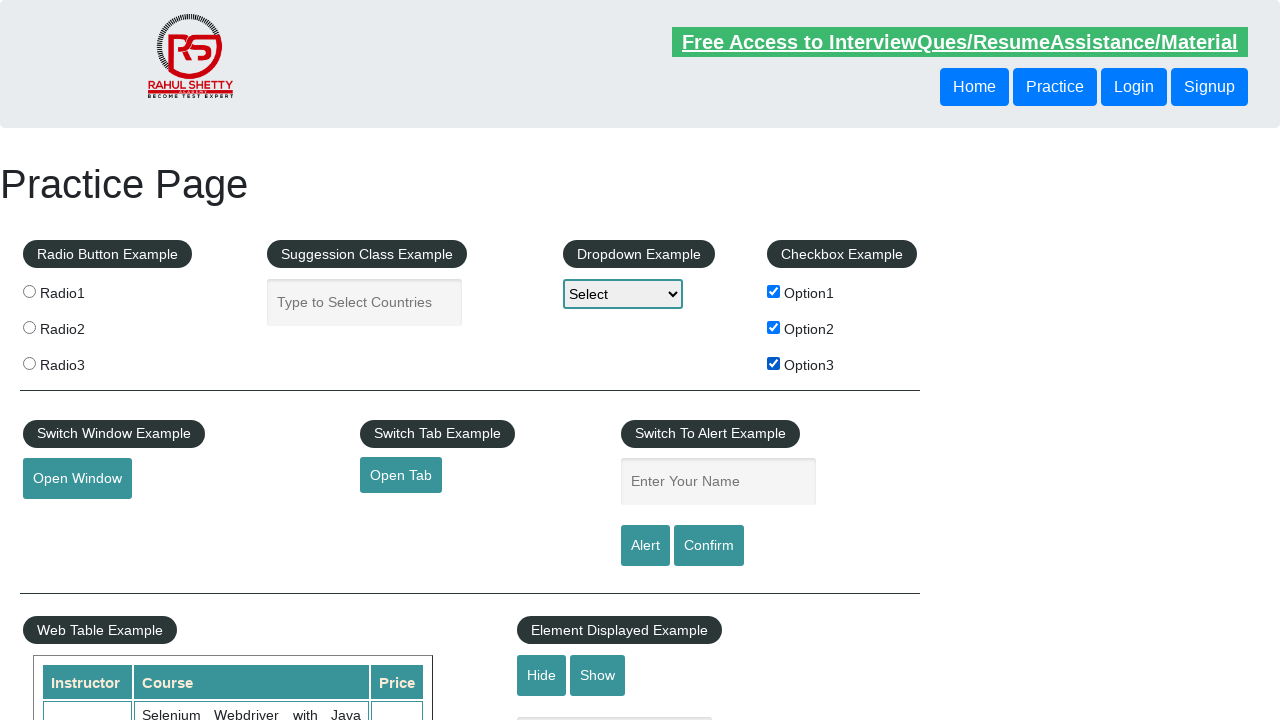